Tests sorting table2's Due column in ascending order using semantic class selectors instead of CSS pseudo-classes.

Starting URL: http://the-internet.herokuapp.com/tables

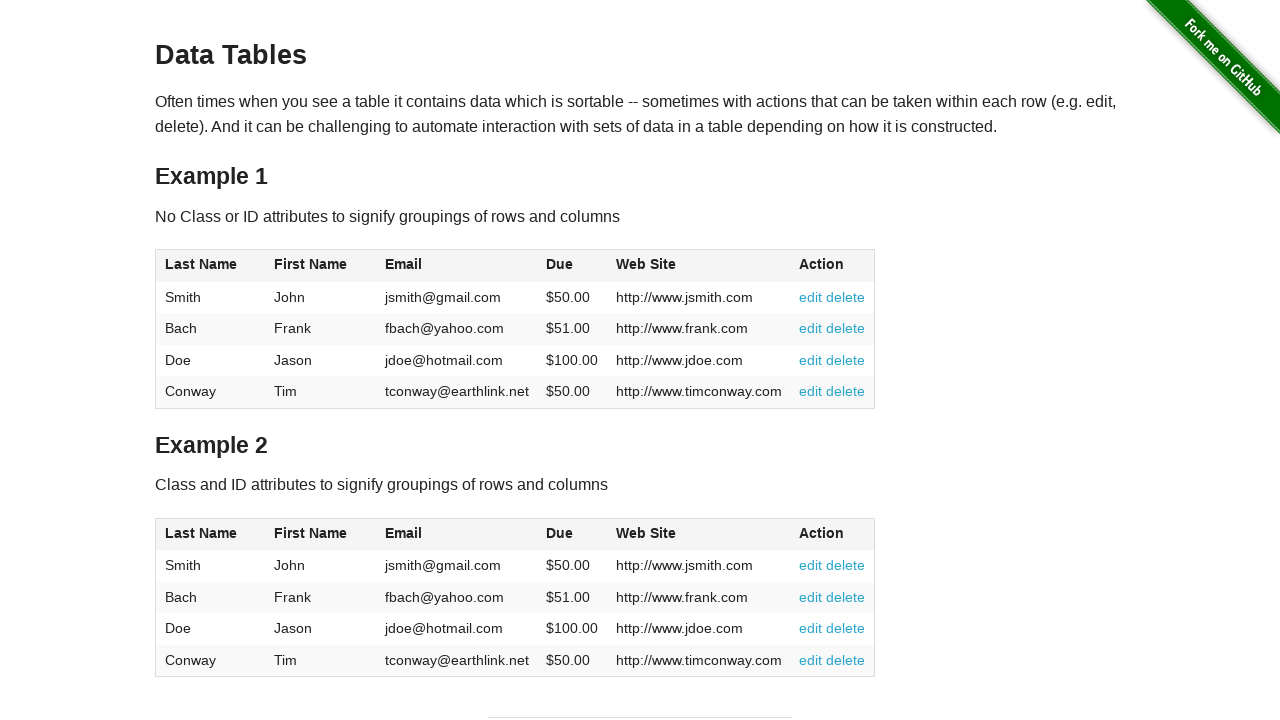

Clicked Due column header in table2 to sort in ascending order at (560, 533) on #table2 thead .dues
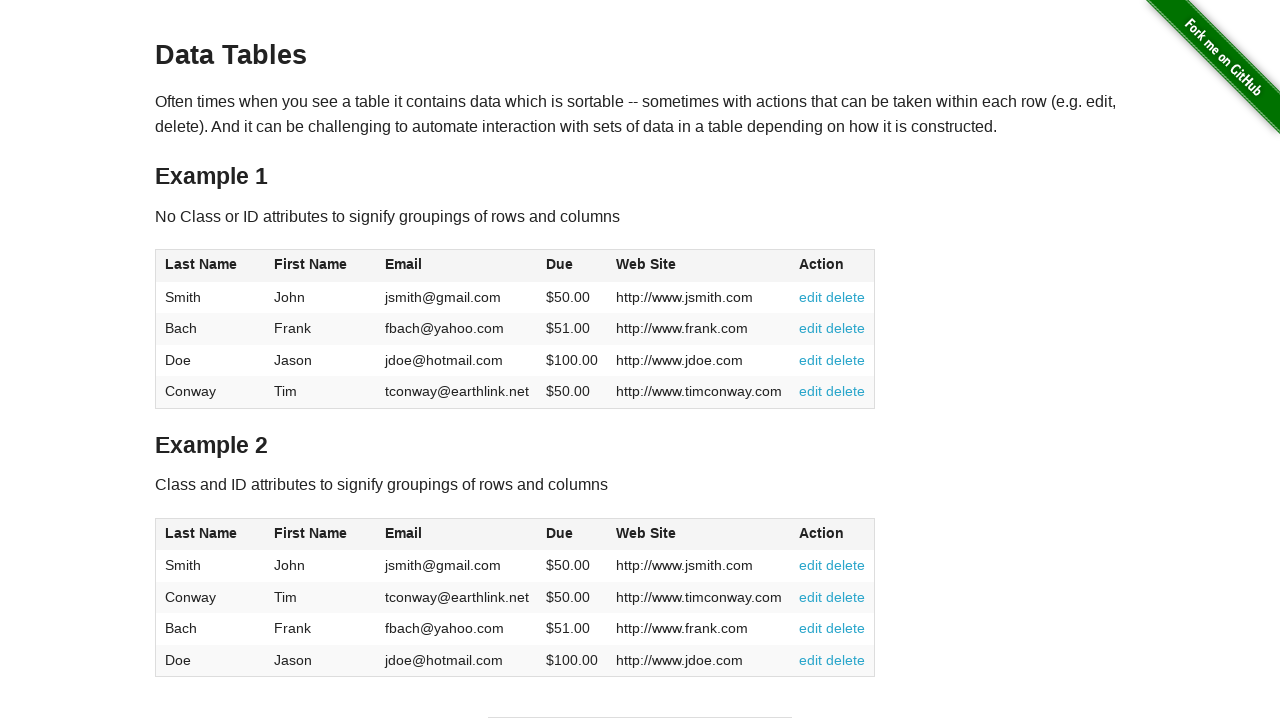

Waited for table2 body Due column data to load after sorting
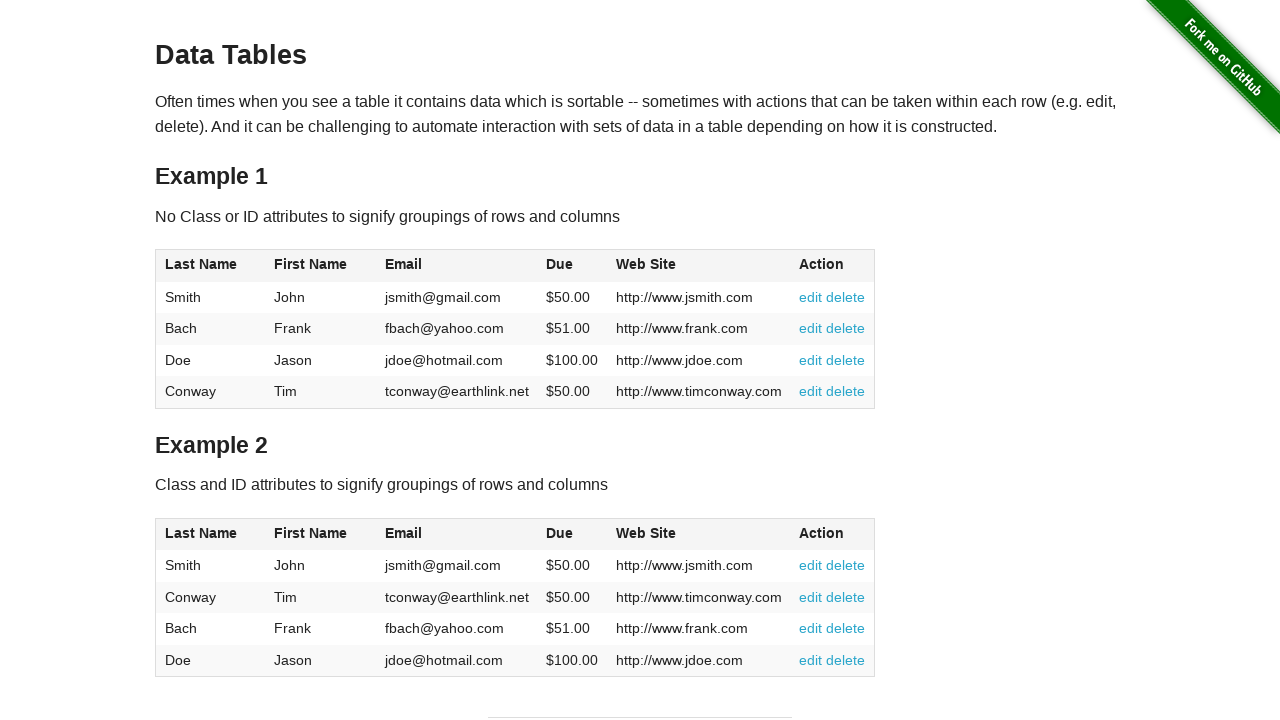

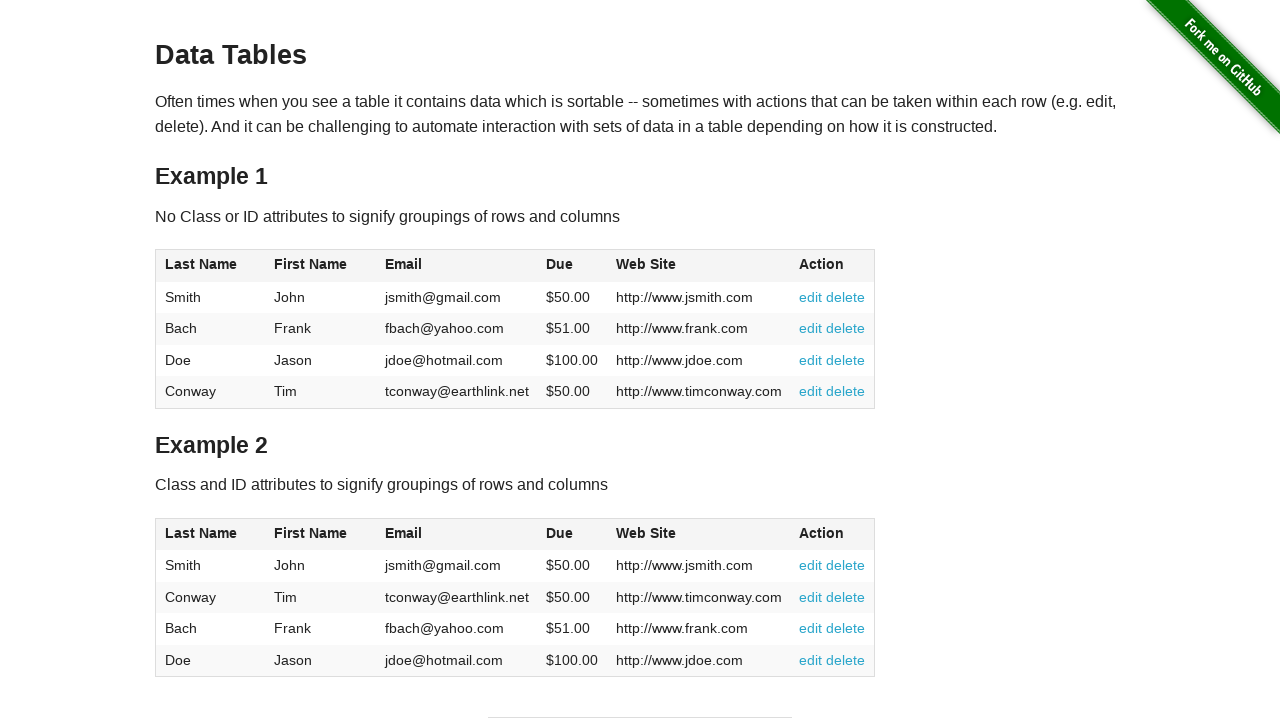